Tests dynamic controls functionality by enabling a disabled text box, entering text, and then disabling it again, verifying the state changes through message elements.

Starting URL: http://the-internet.herokuapp.com/dynamic_controls

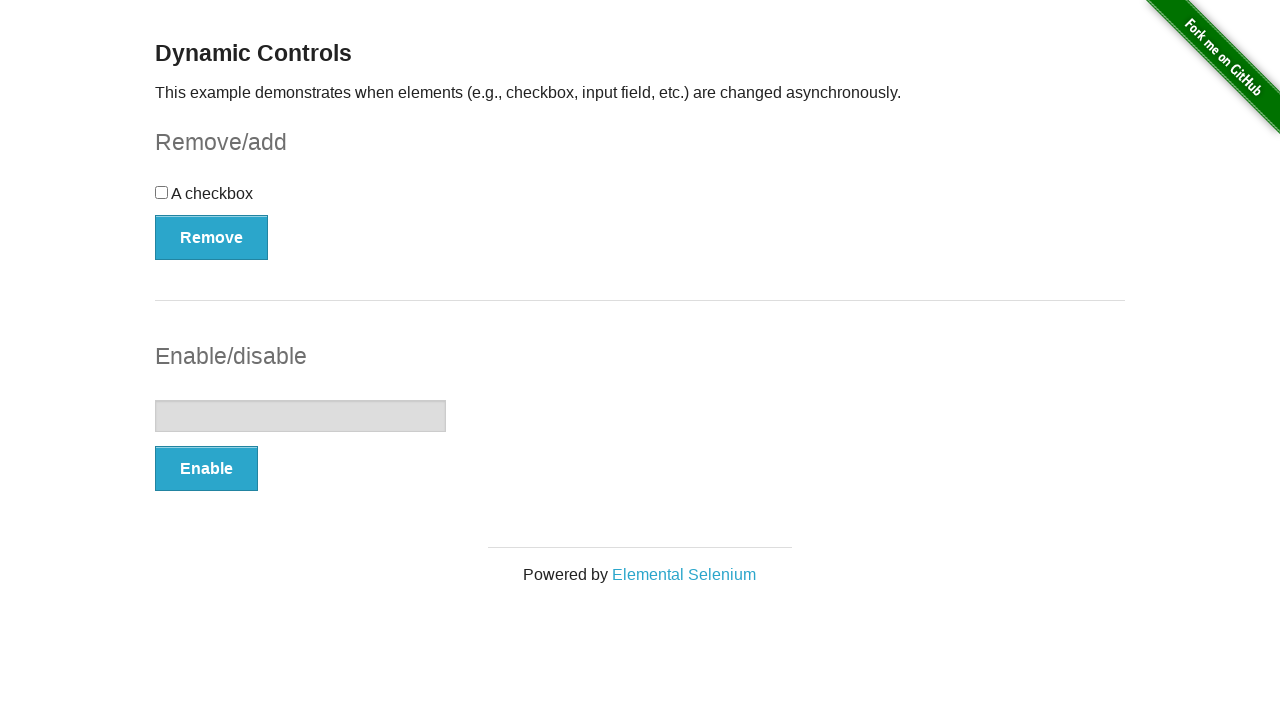

Located text input element
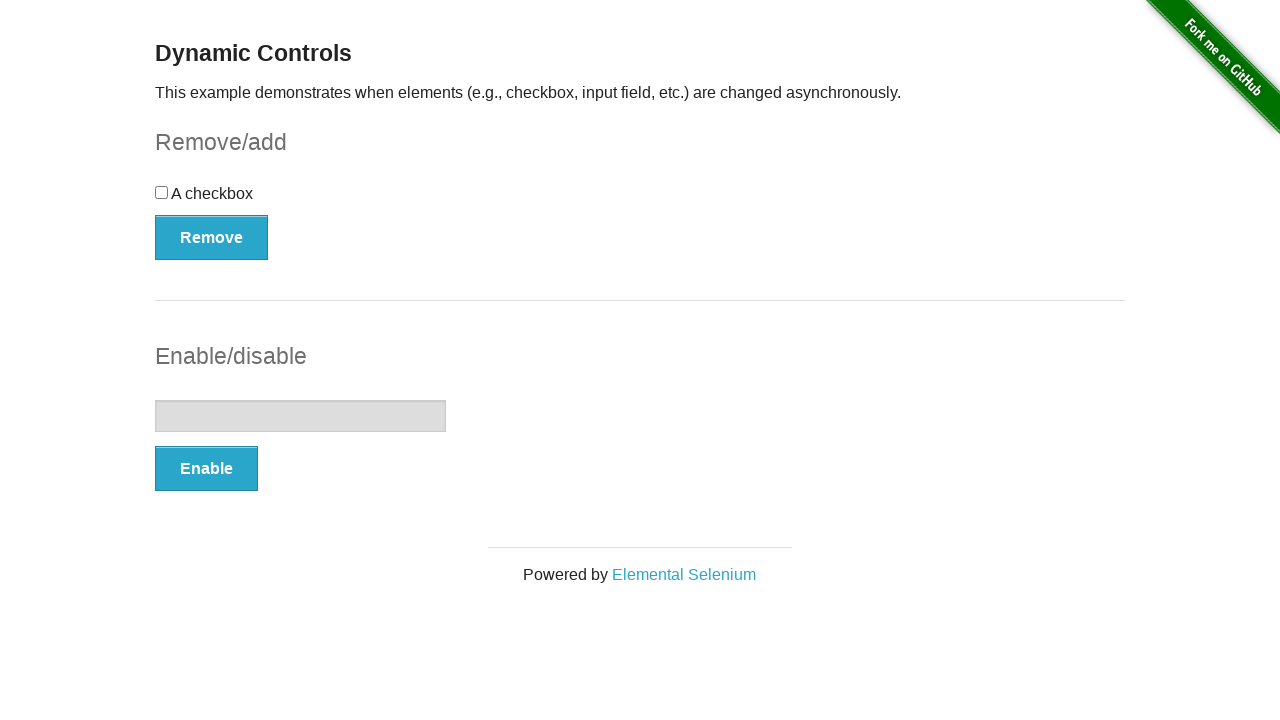

Verified text input is disabled
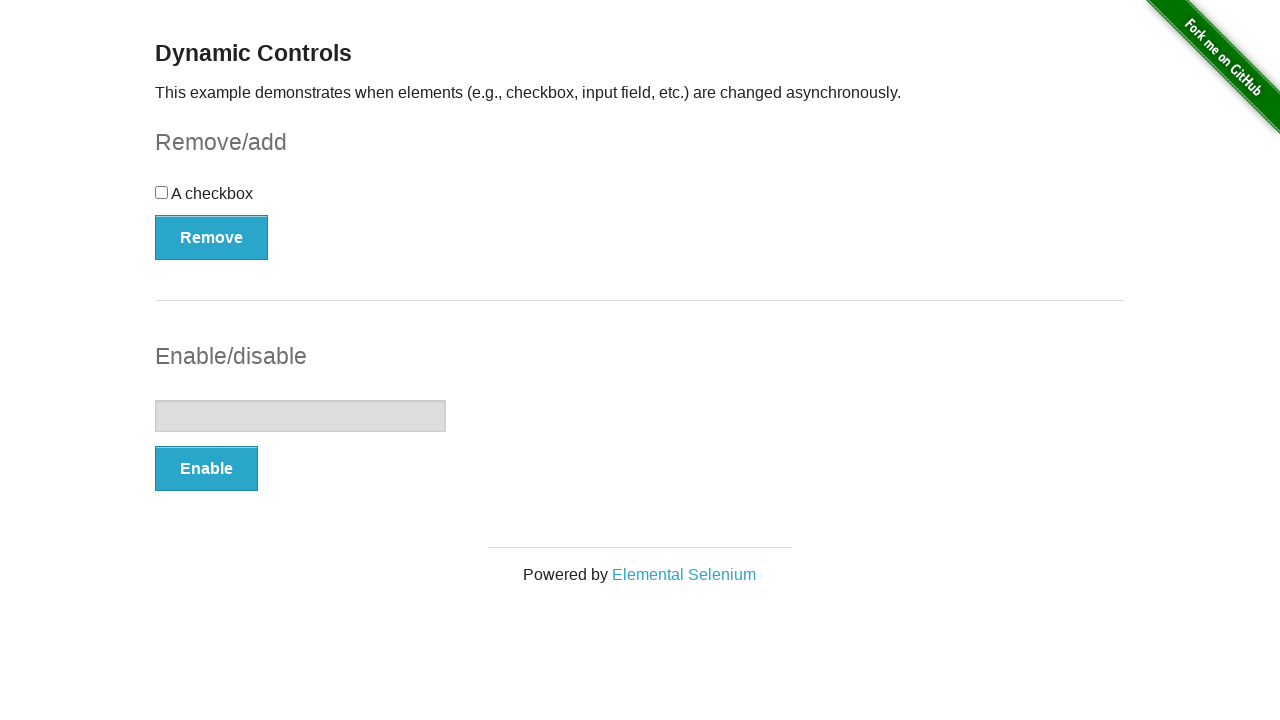

Clicked Enable button at (206, 469) on #input-example button
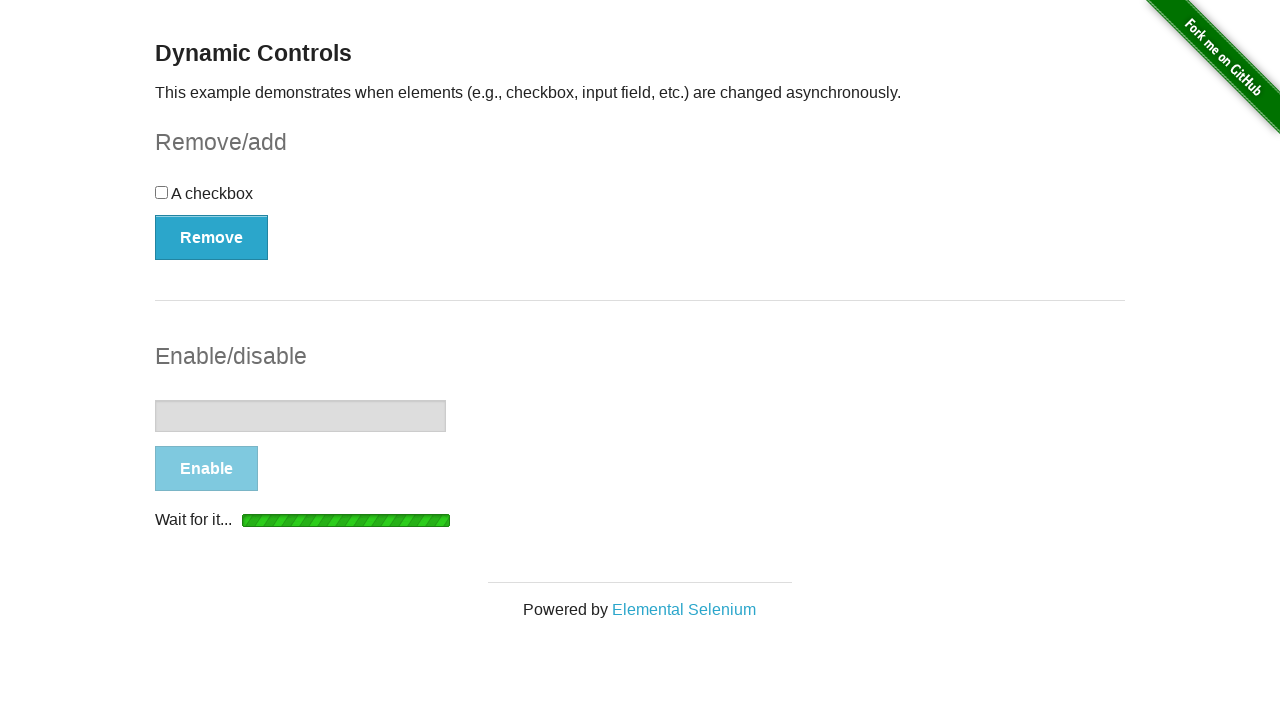

Waited for enabled message to appear
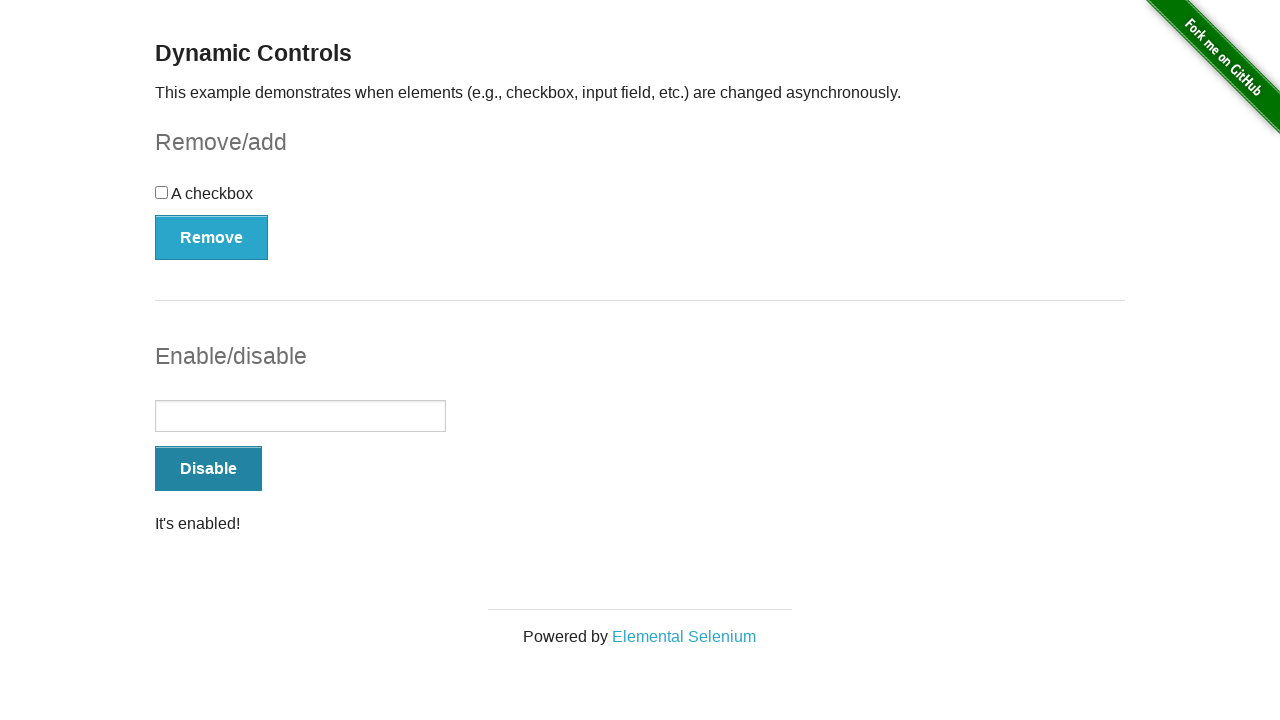

Filled text input with 'Pavleen' on #input-example input
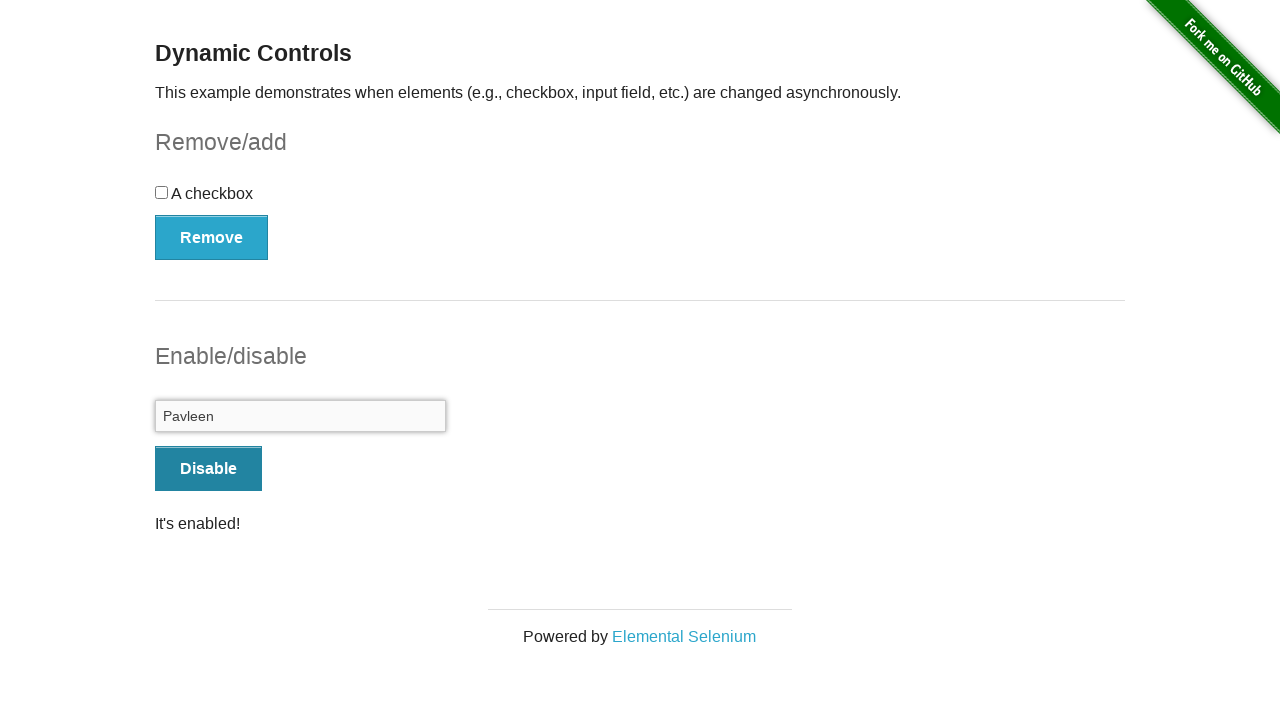

Clicked Disable button at (208, 469) on #input-example button
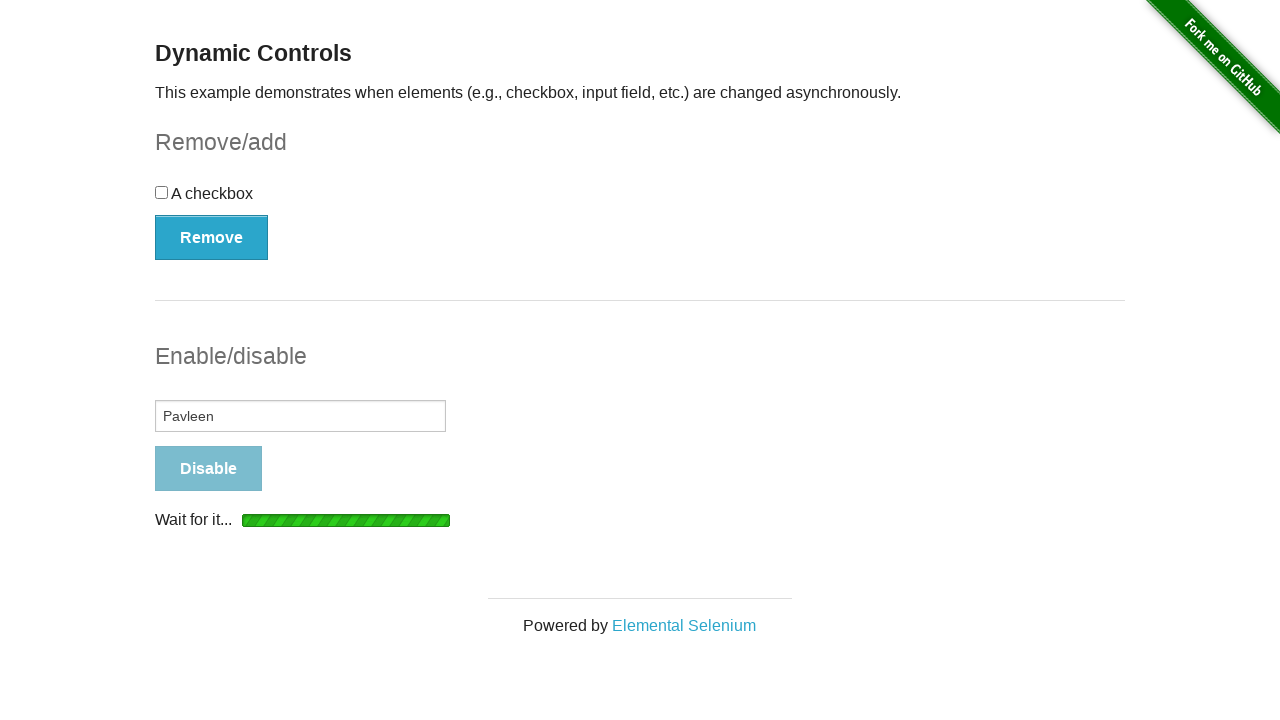

Waited for disabled message to appear
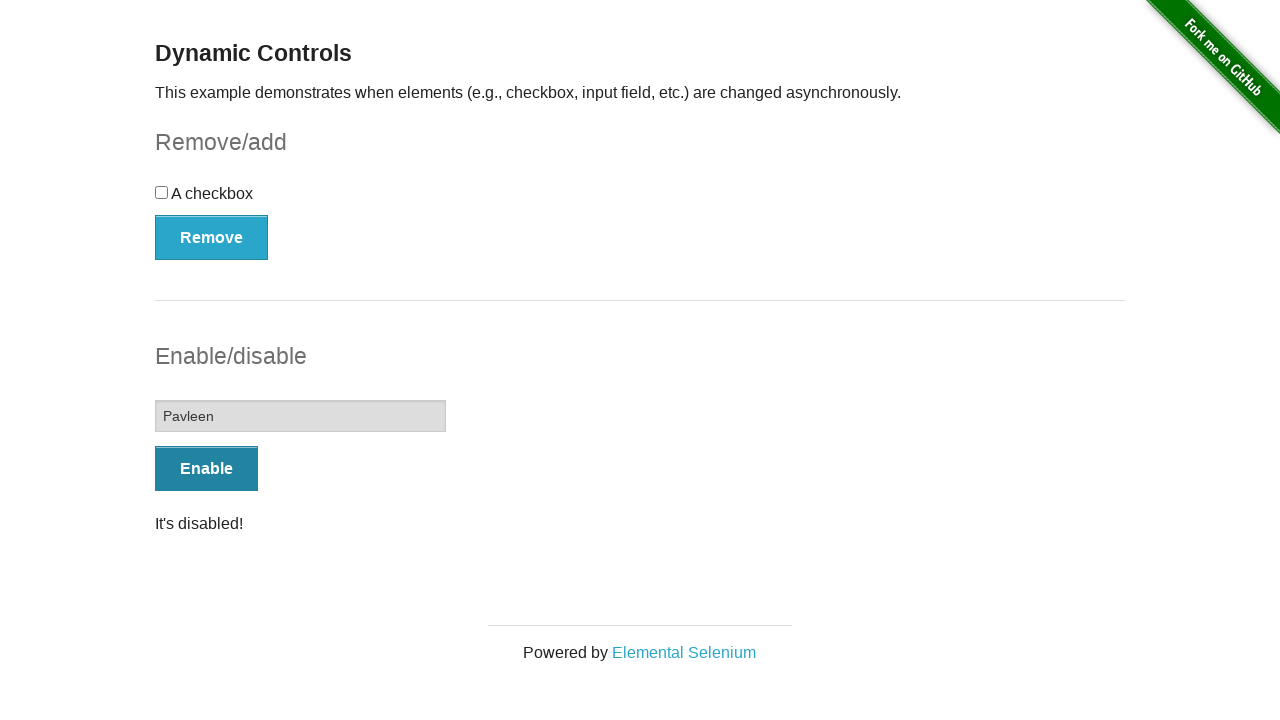

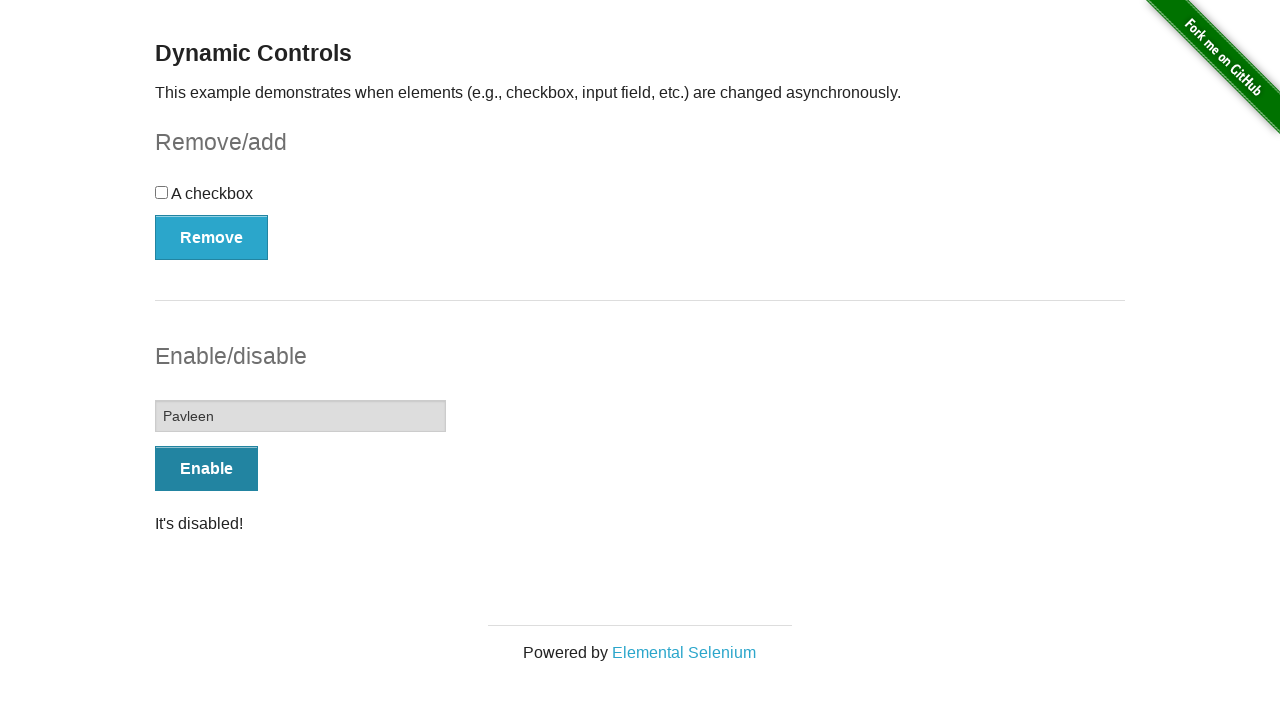